Tests marking individual todo items as complete by clicking their checkboxes.

Starting URL: https://demo.playwright.dev/todomvc

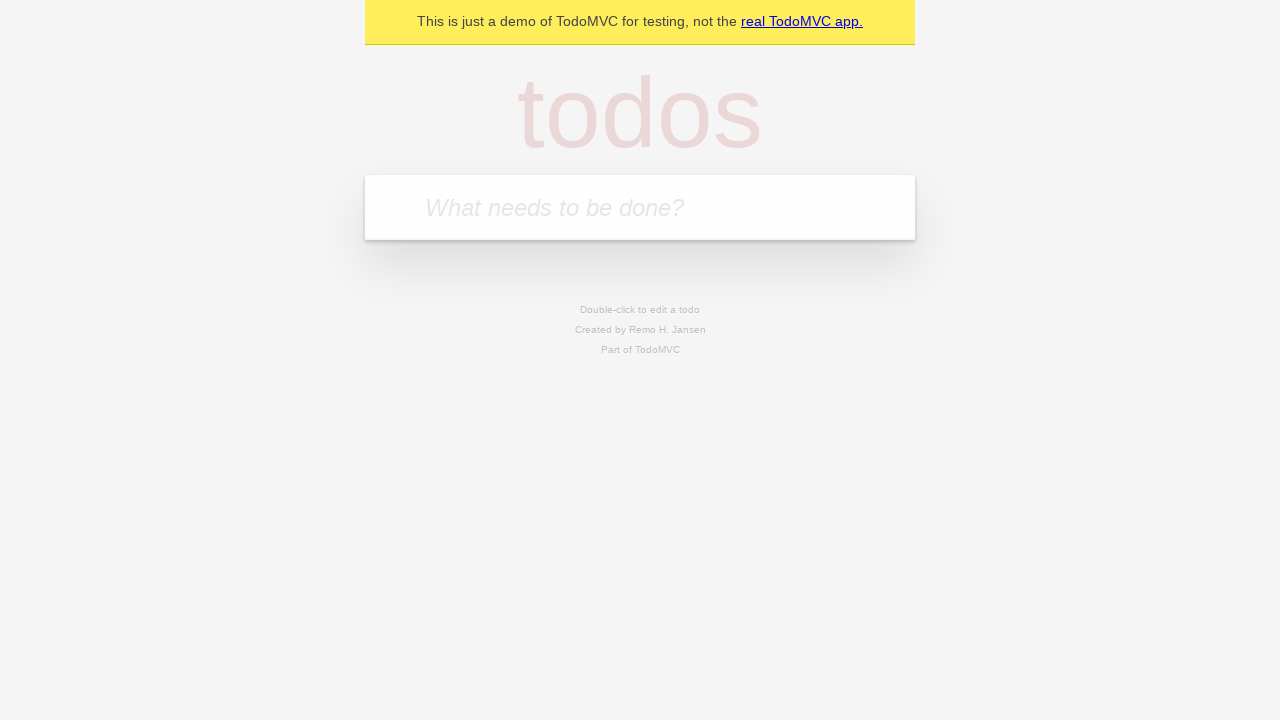

Located the todo input field
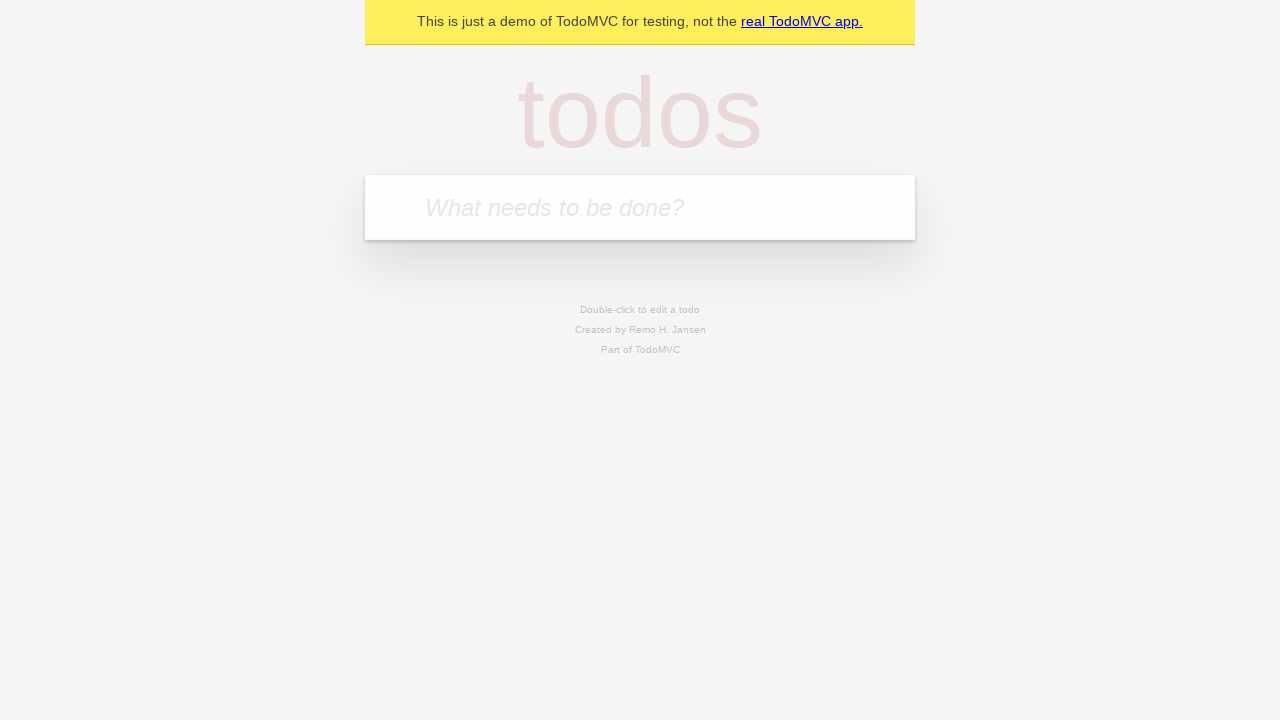

Filled input field with 'buy some cheese' on internal:attr=[placeholder="What needs to be done?"i]
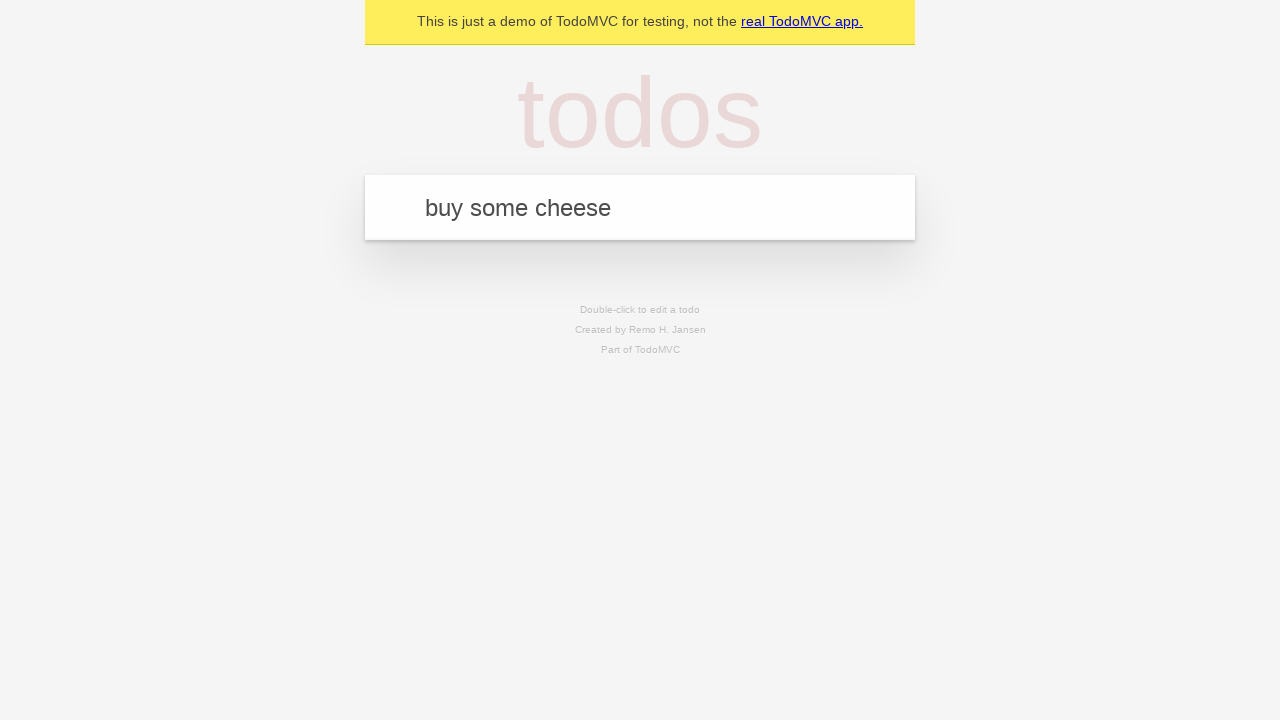

Pressed Enter to create first todo item on internal:attr=[placeholder="What needs to be done?"i]
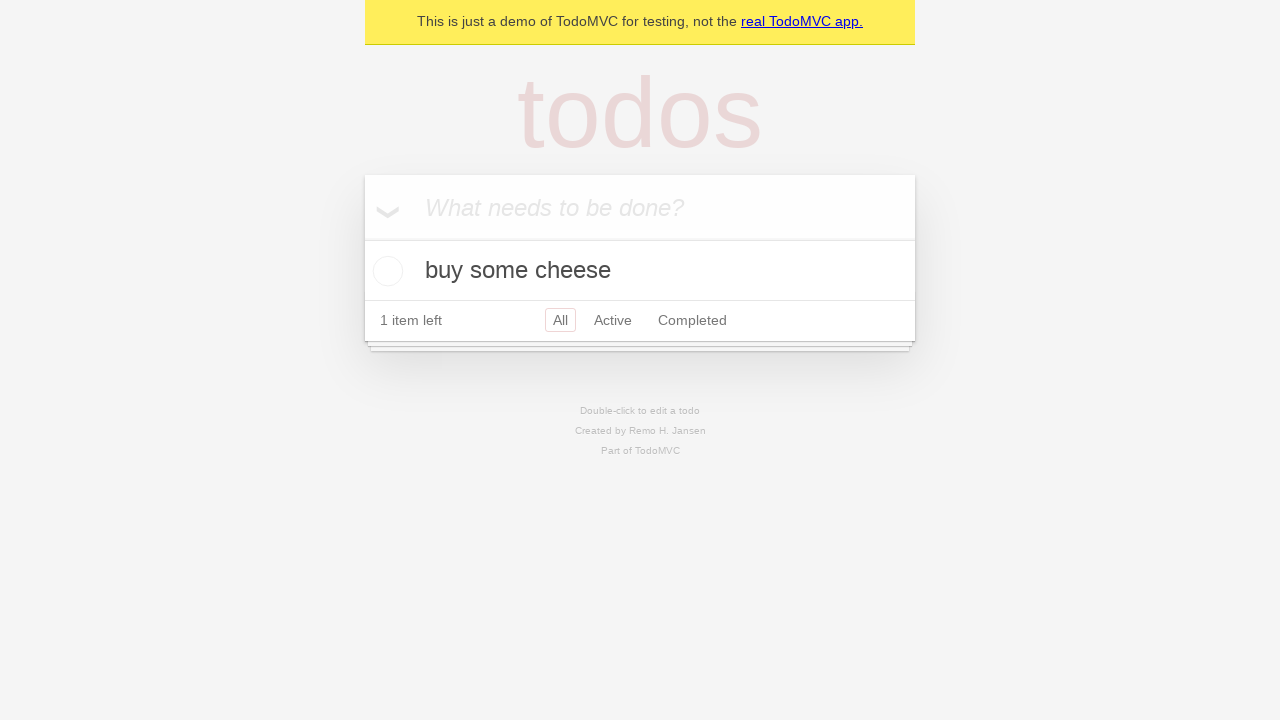

Filled input field with 'feed the cat' on internal:attr=[placeholder="What needs to be done?"i]
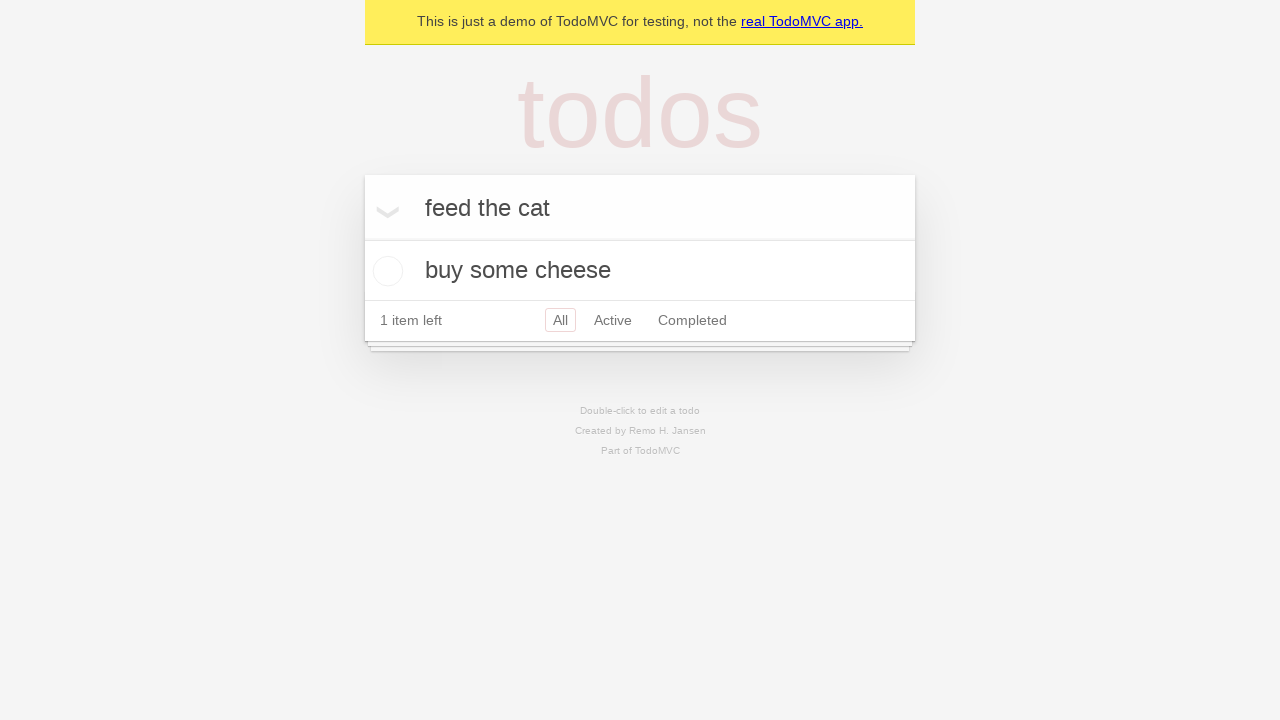

Pressed Enter to create second todo item on internal:attr=[placeholder="What needs to be done?"i]
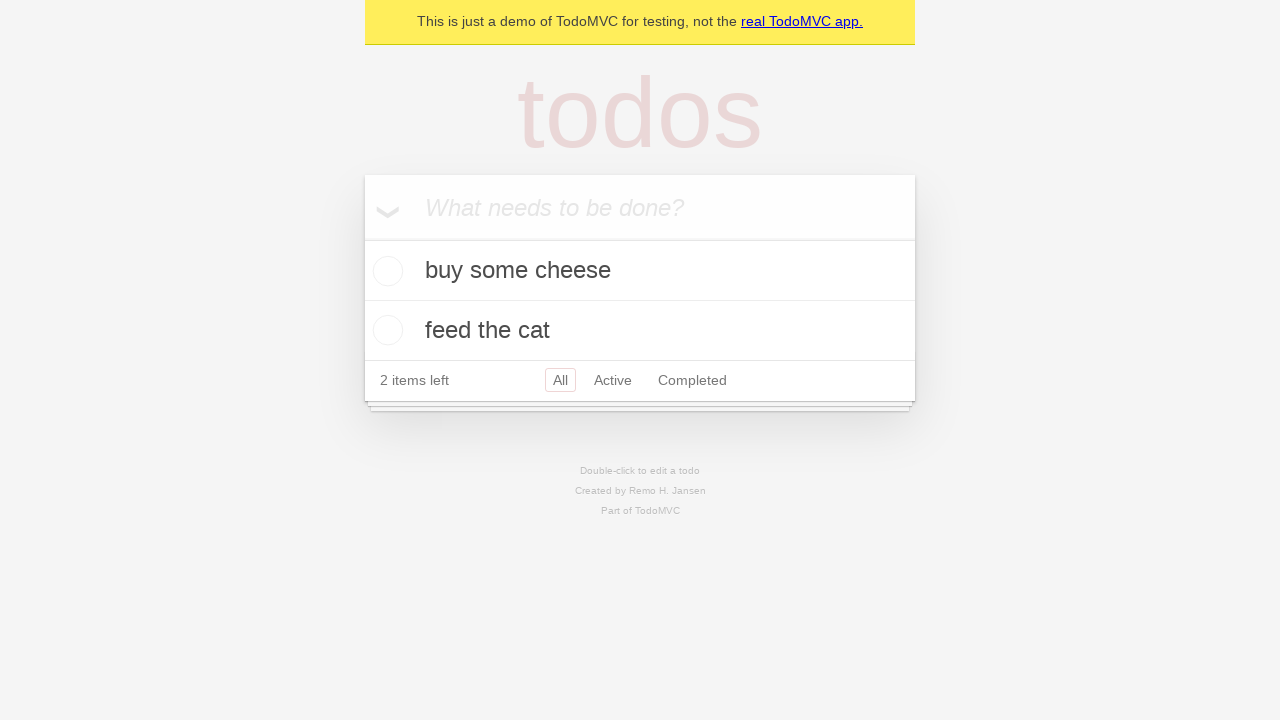

Confirmed both todo items were created
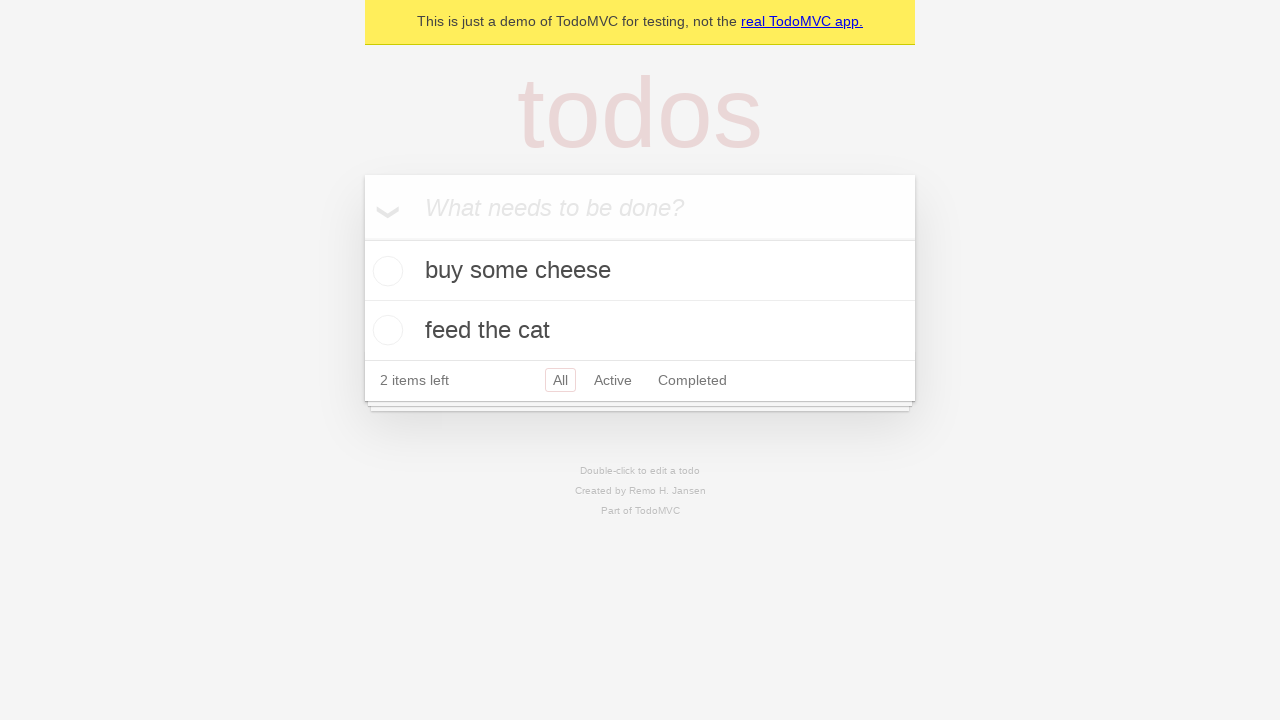

Located first todo item
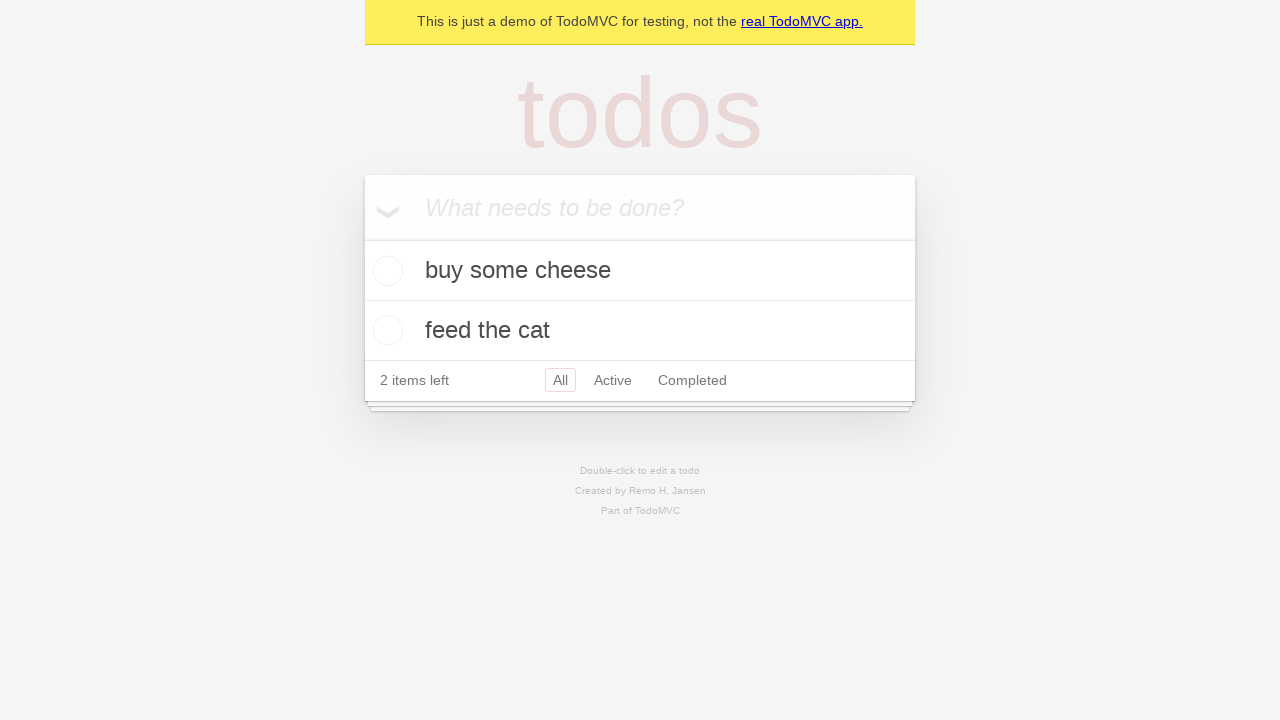

Checked checkbox for first todo item 'buy some cheese' at (385, 271) on internal:testid=[data-testid="todo-item"s] >> nth=0 >> internal:role=checkbox
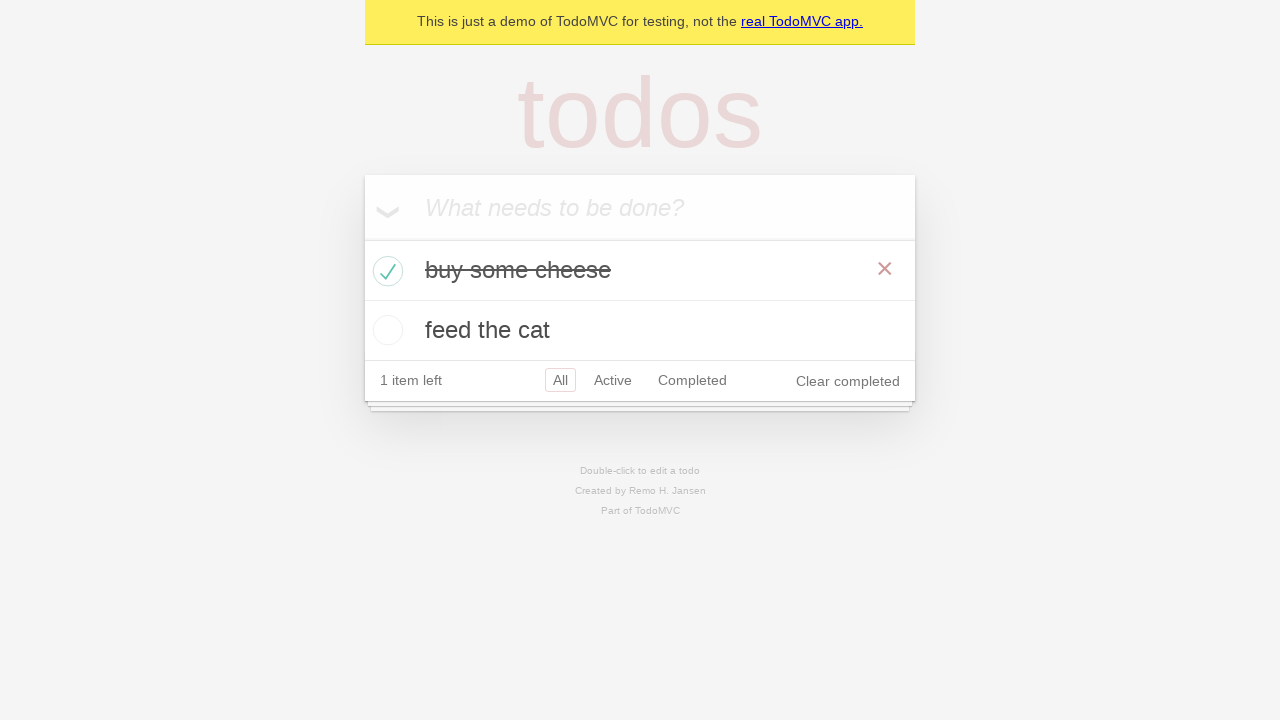

Located second todo item
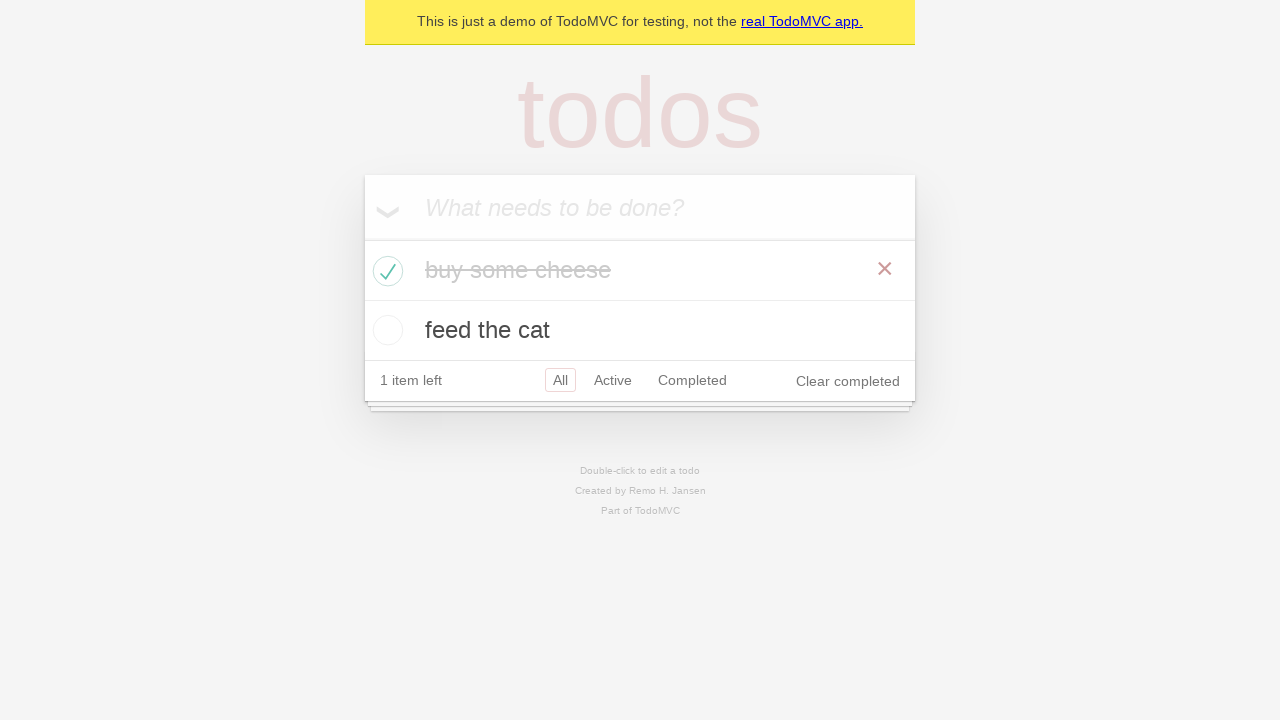

Checked checkbox for second todo item 'feed the cat' at (385, 330) on internal:testid=[data-testid="todo-item"s] >> nth=1 >> internal:role=checkbox
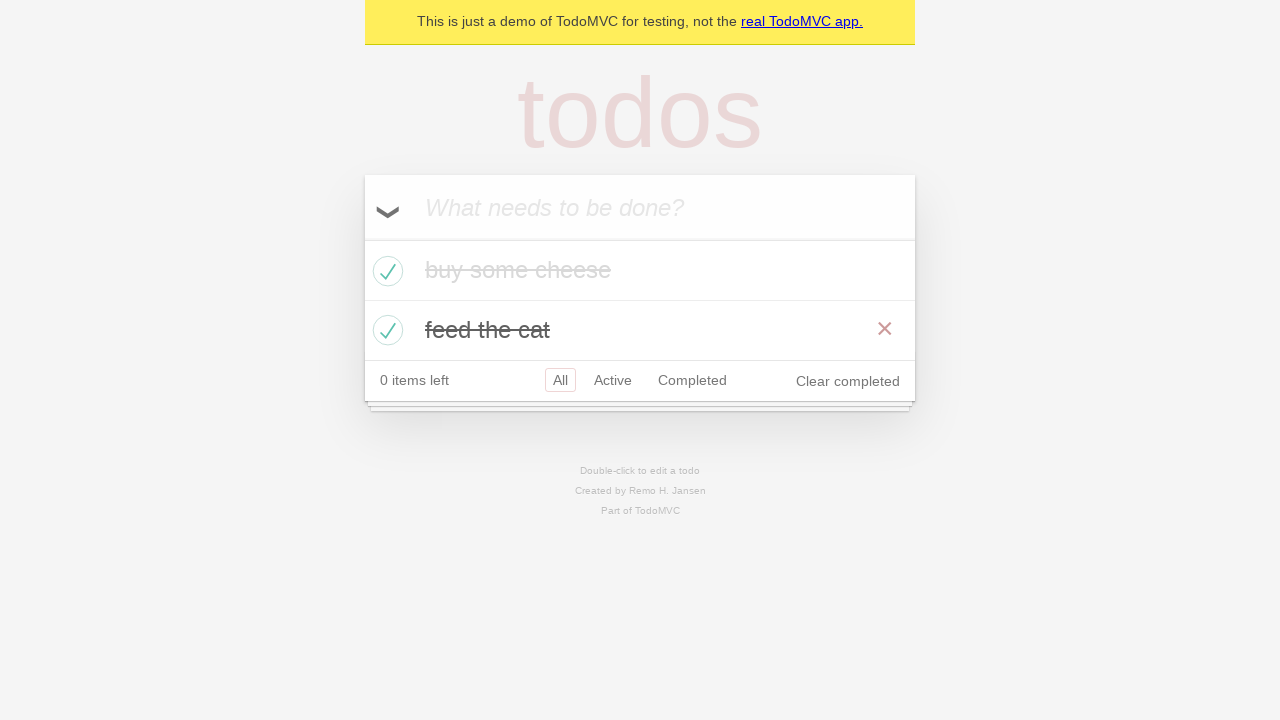

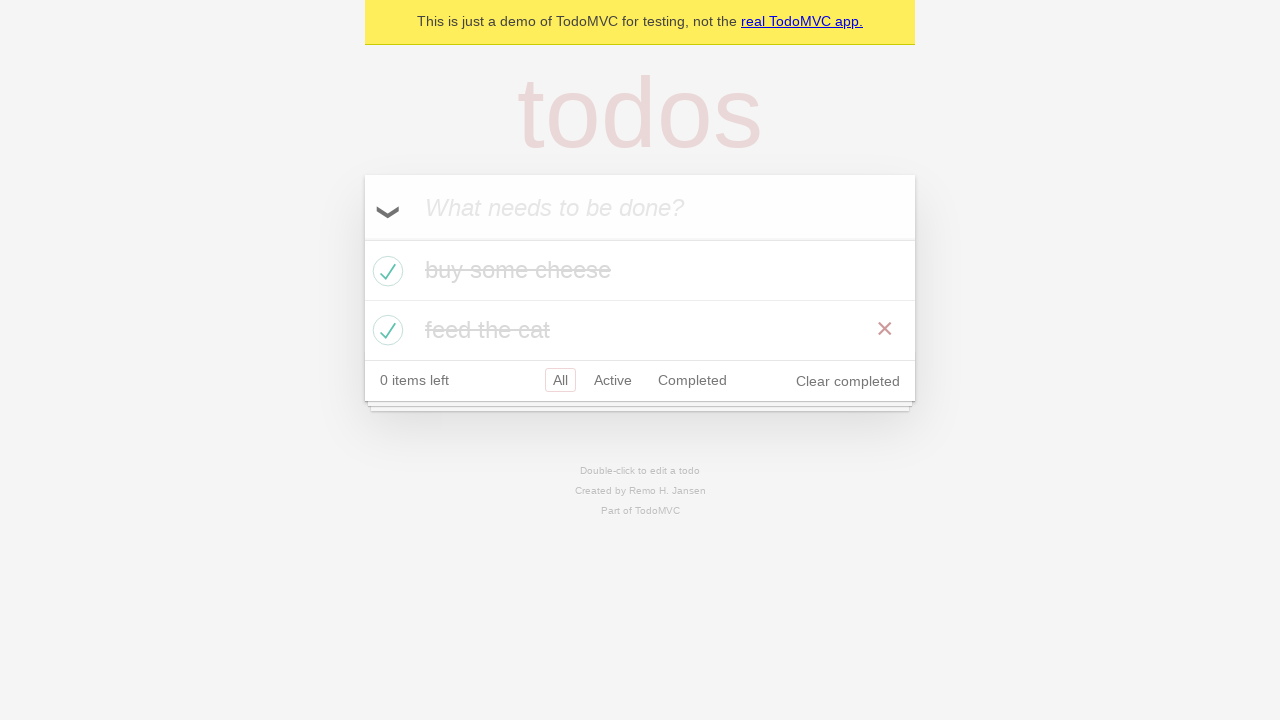